Tests search functionality by entering a search query and submitting with Enter key

Starting URL: https://skillfactory.ru/free-events

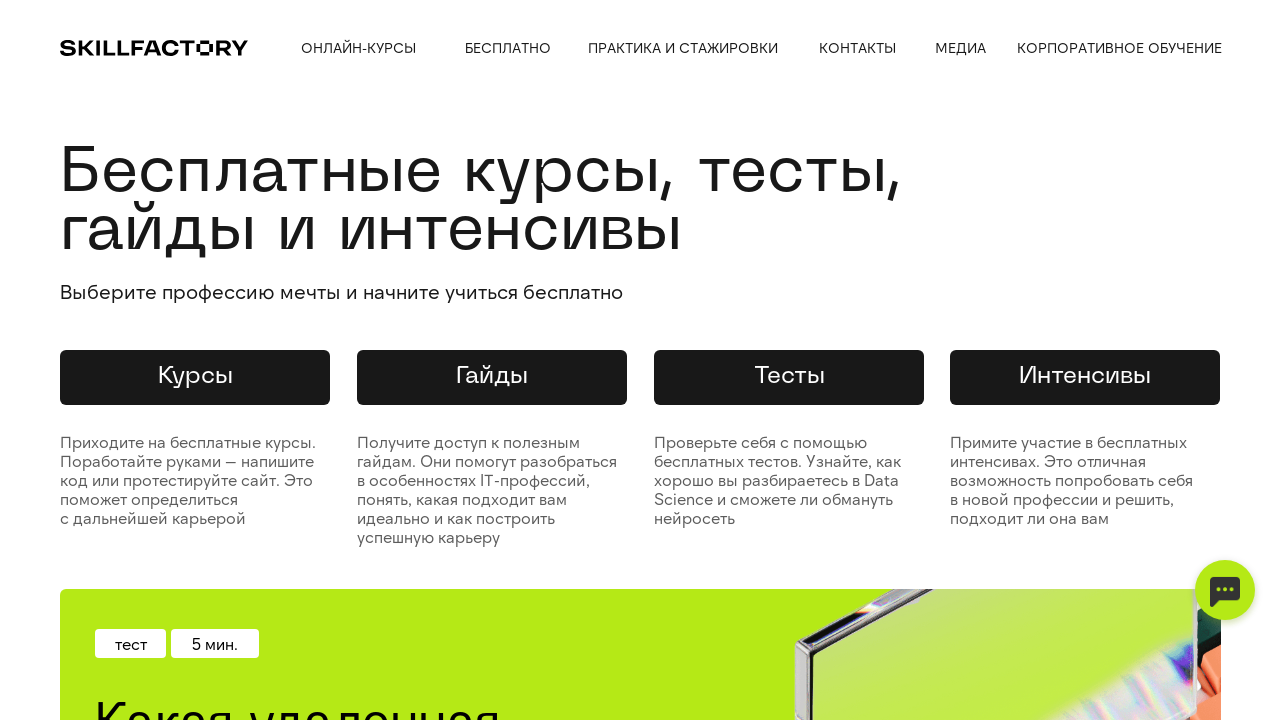

Filled search input with 'Тест' on //input[@name='query']
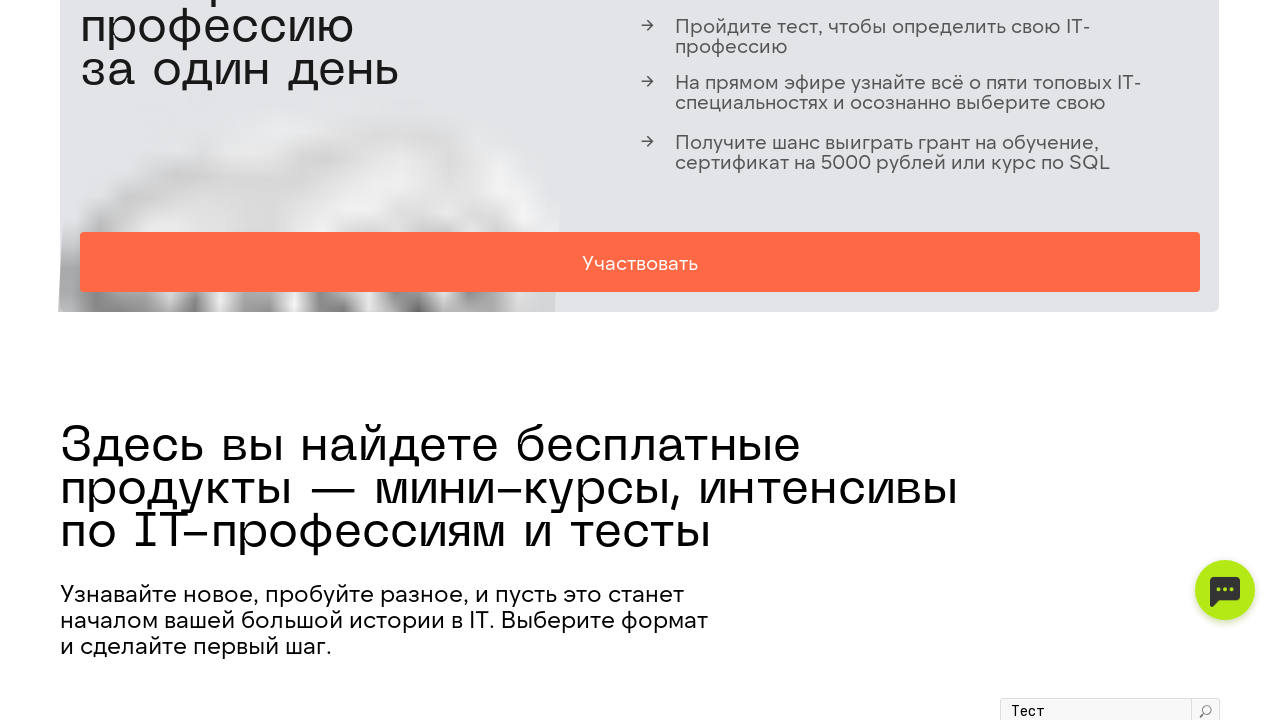

Pressed Enter key to submit search query on //input[@name='query']
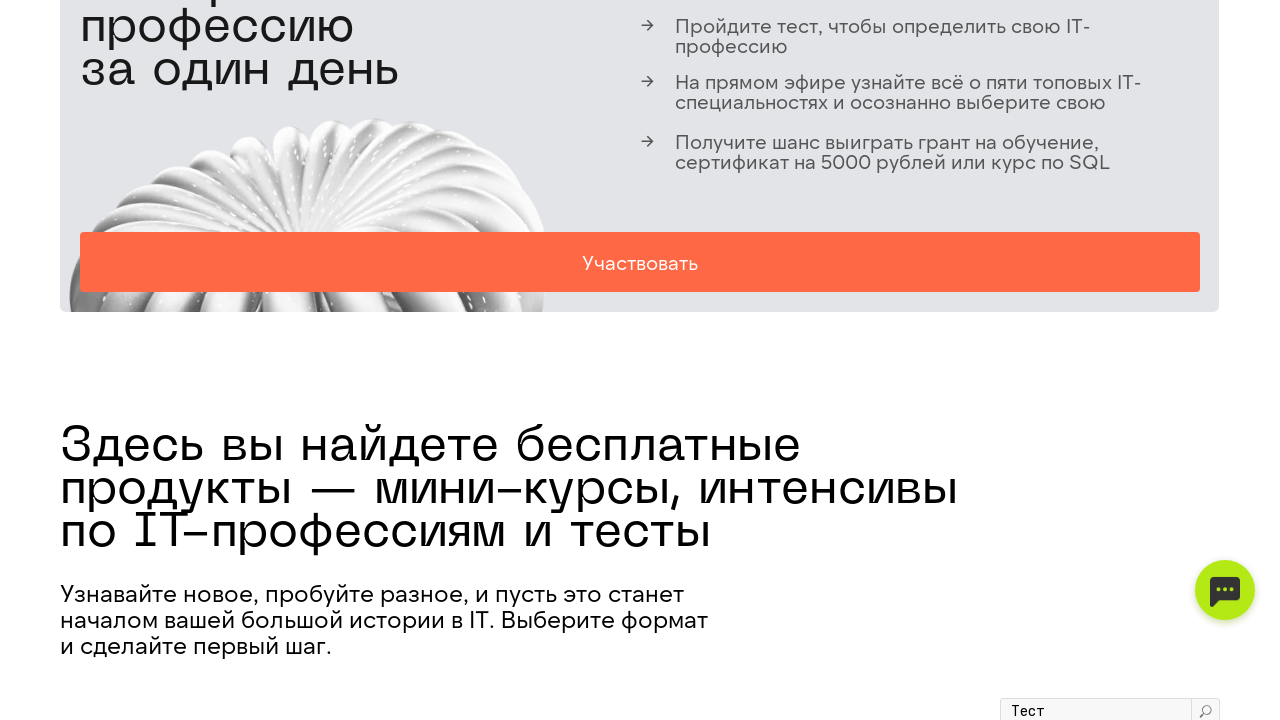

Waited for page to load after search submission
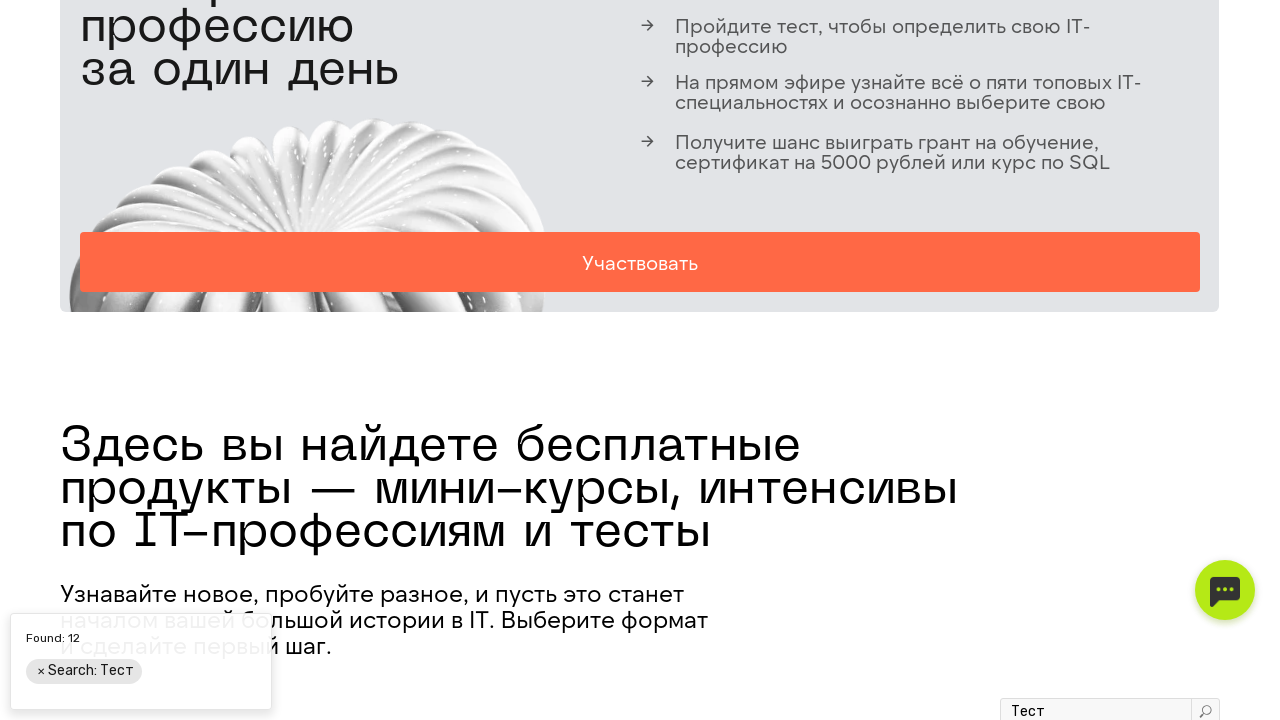

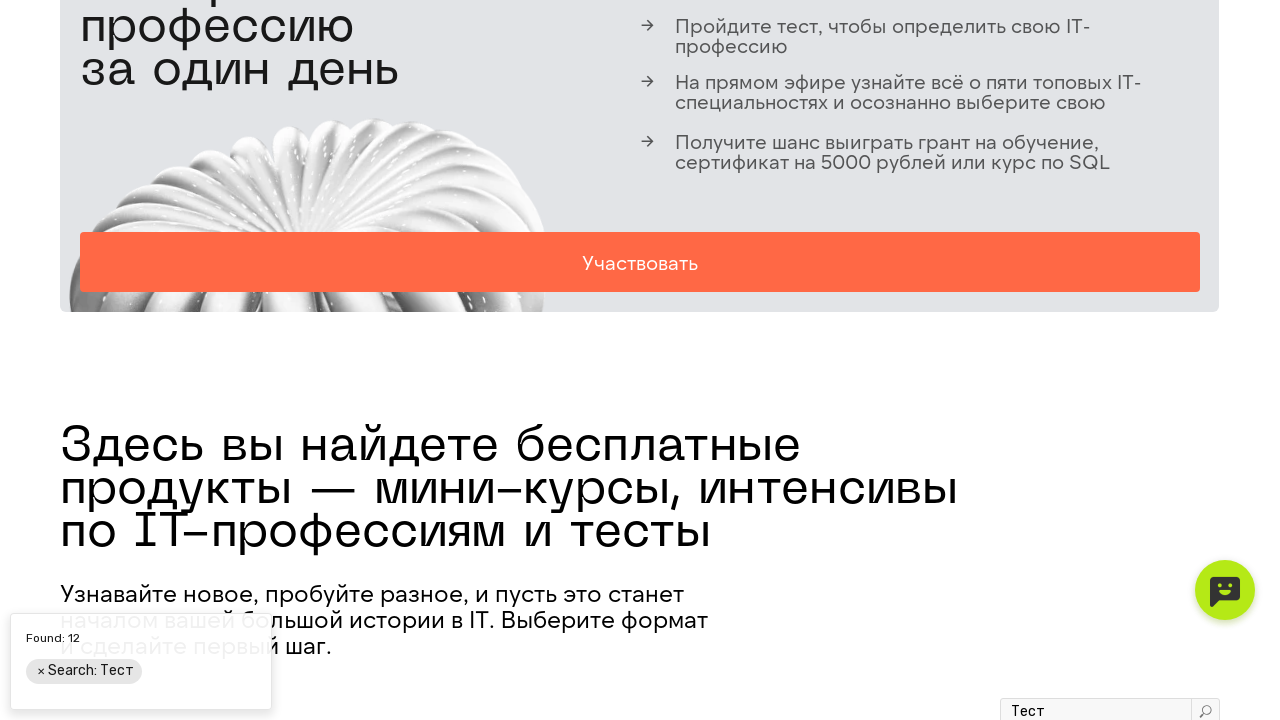